Tests the department filter dropdown on Miniclip careers page by selecting different department options

Starting URL: https://www.miniclip.com/careers/vacancies

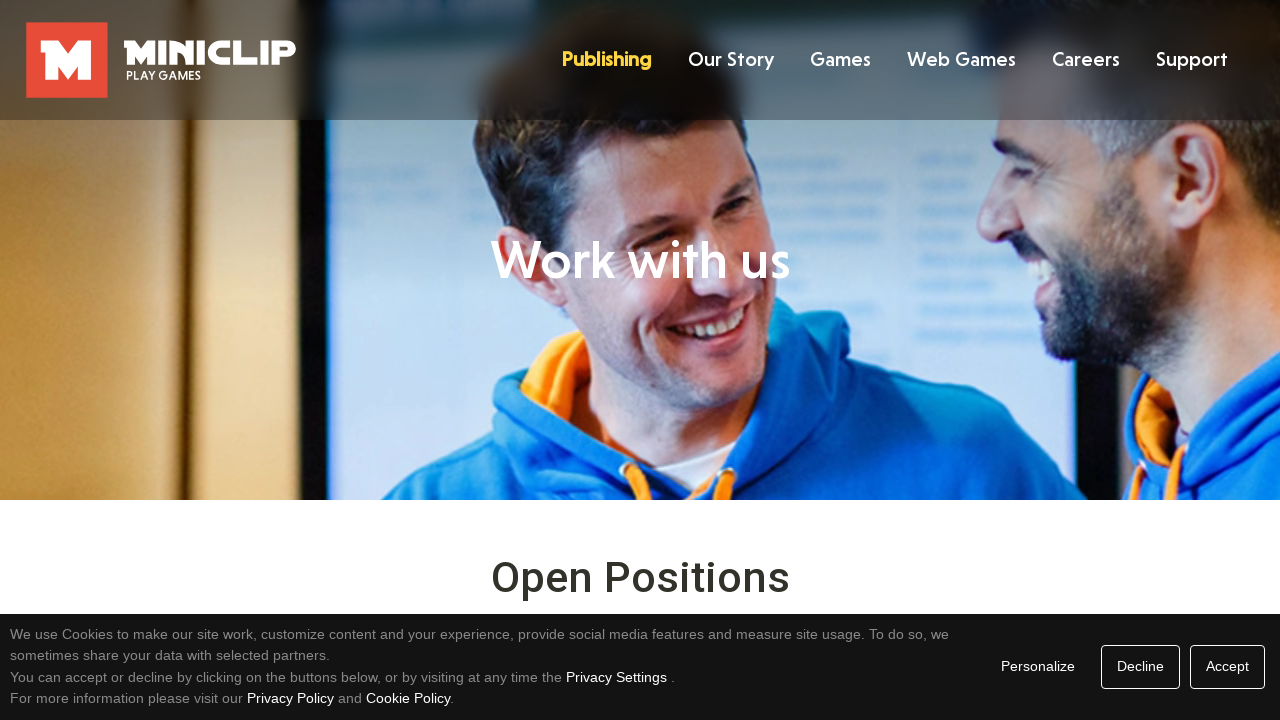

Department dropdown selector loaded on Miniclip careers page
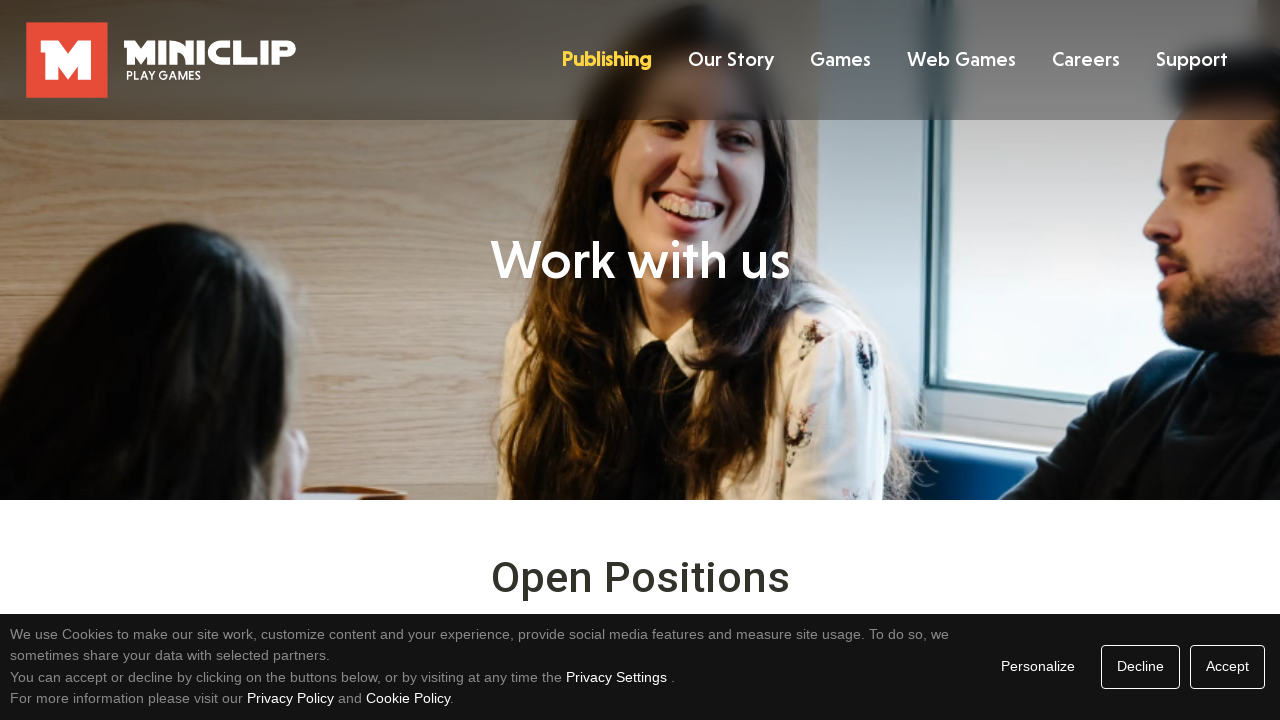

Selected 5th department option from dropdown by index on //*[@id="__layout"]/div/div/section[2]/div/fieldset[3]/select
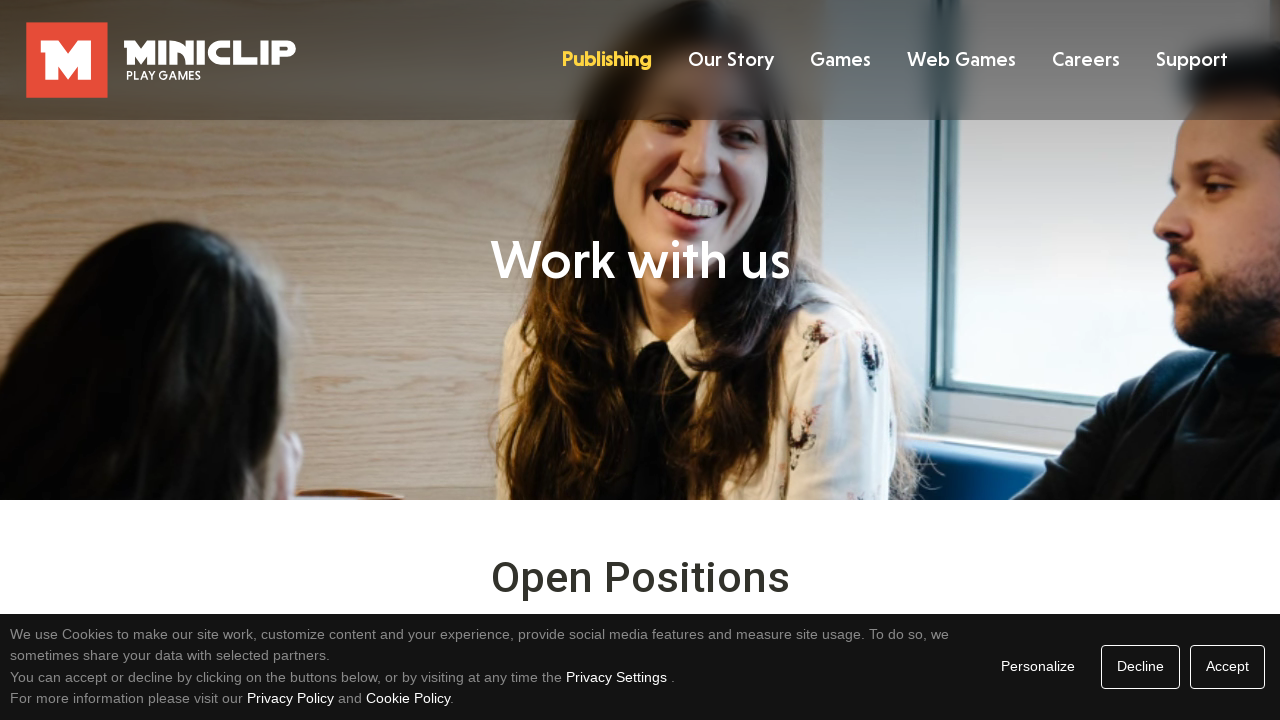

Waited 2 seconds for department filter to apply
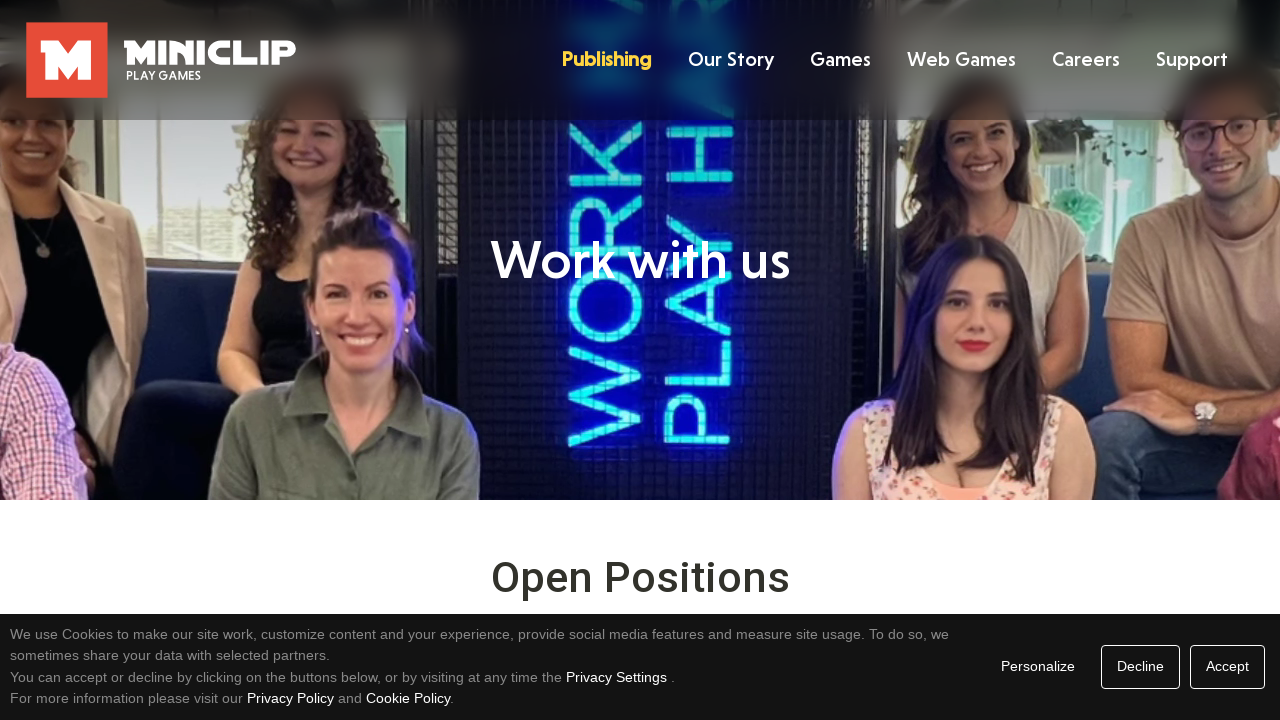

Selected 'Player Support' department from dropdown by label on //*[@id="__layout"]/div/div/section[2]/div/fieldset[3]/select
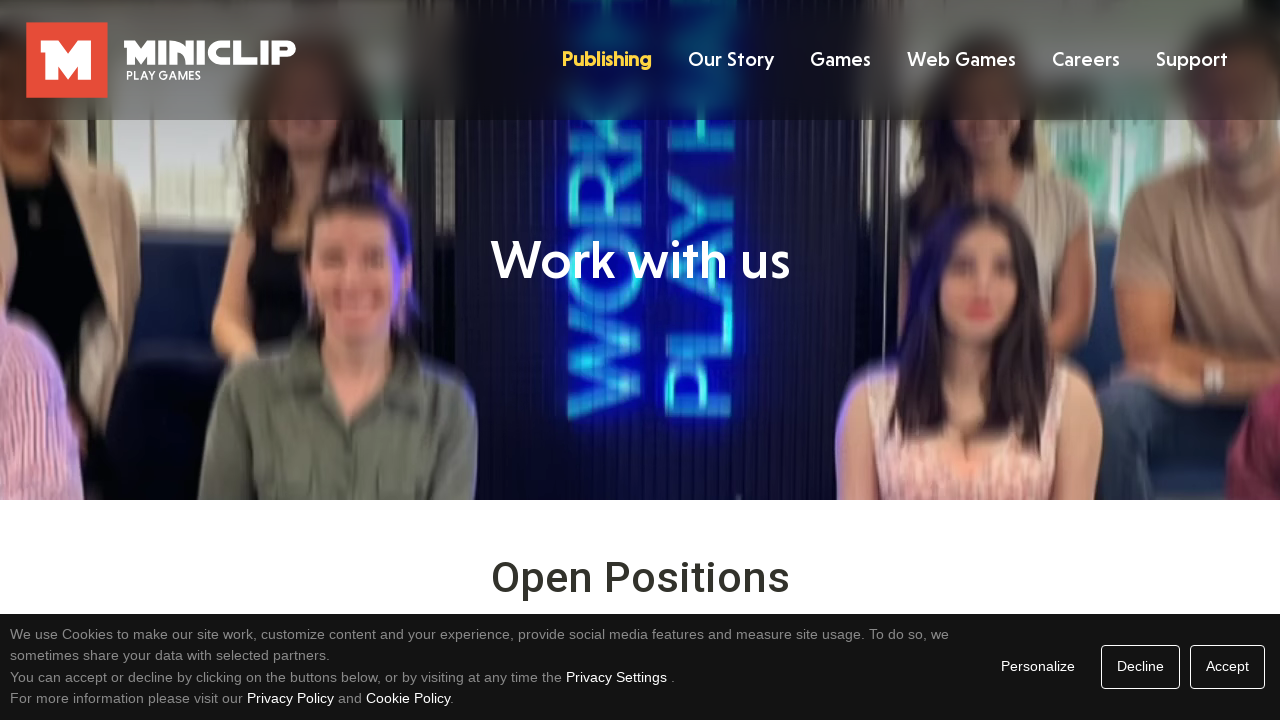

Waited 2 seconds for job listings to update with new department filter
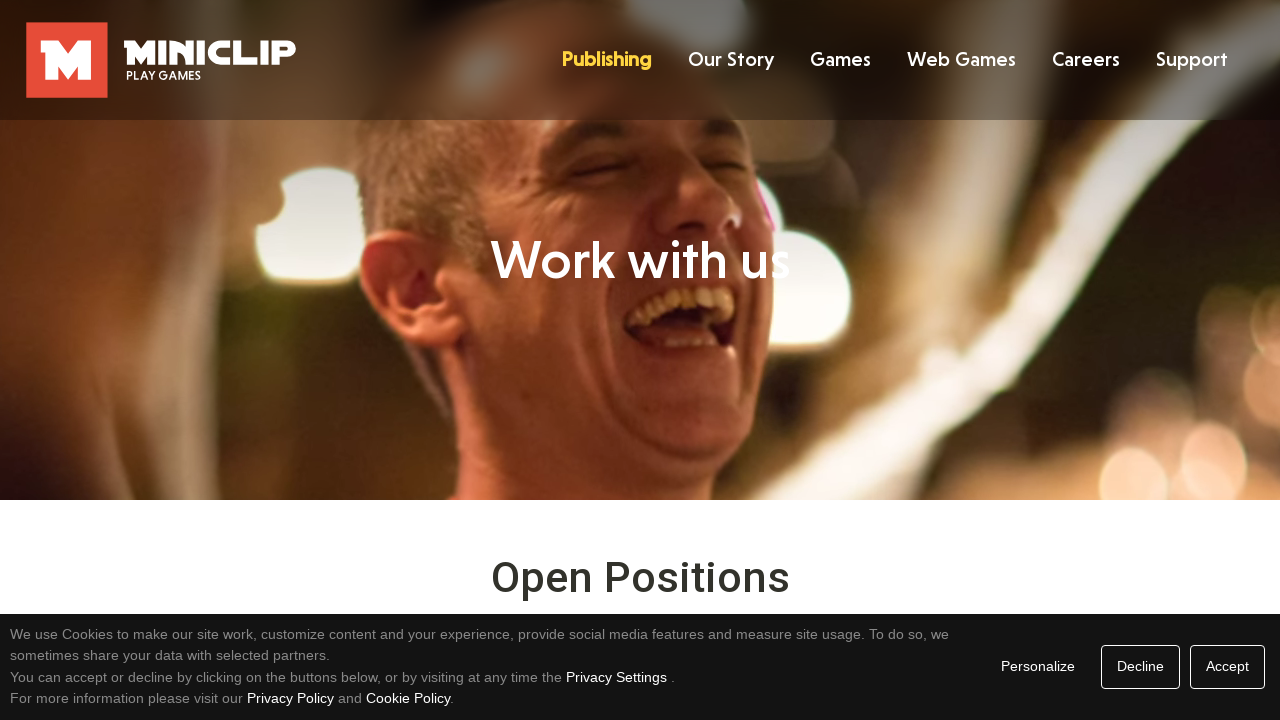

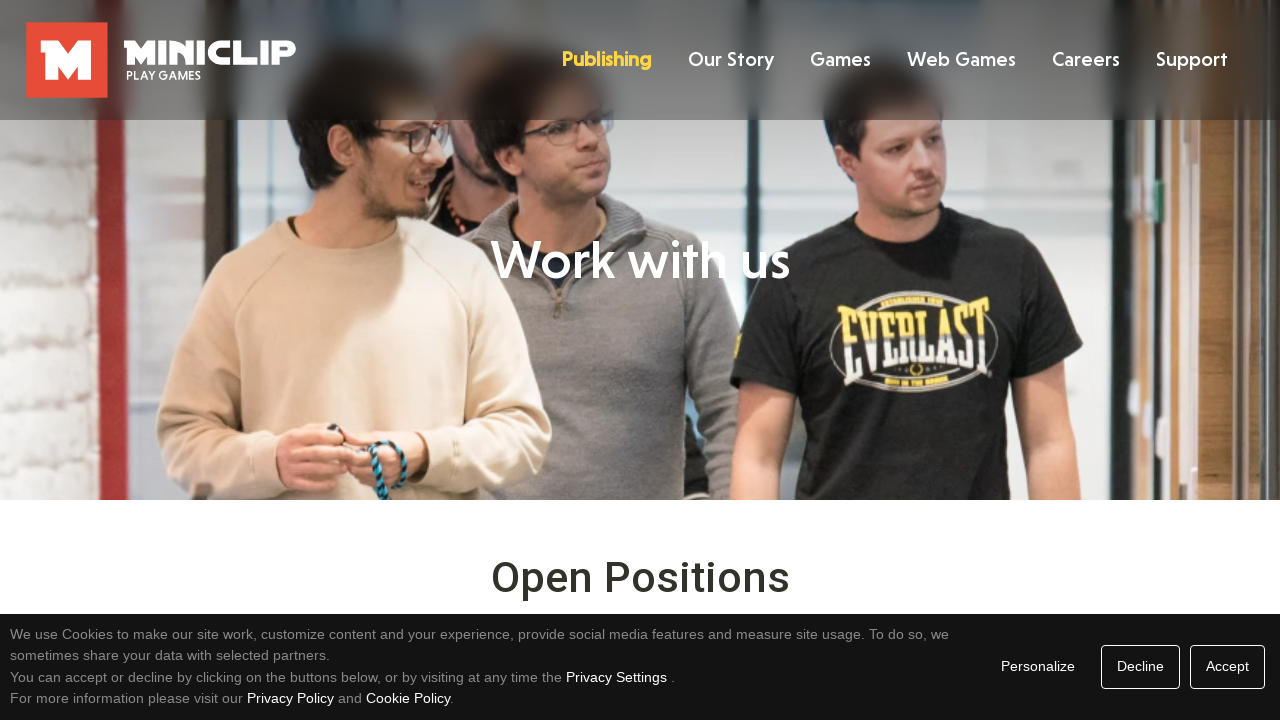